Tests filling out a text box form using ID selectors with user information including name, email, current address, and permanent address, then submits the form

Starting URL: https://demoqa.com/text-box

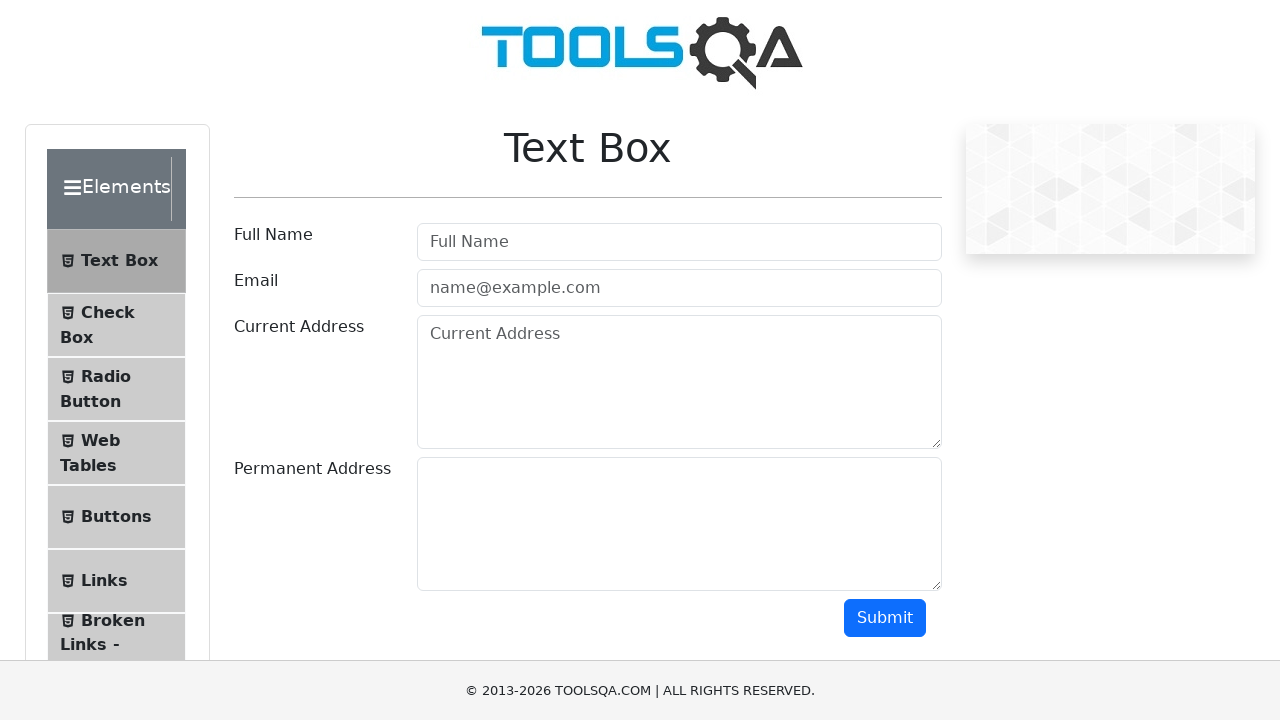

Filled user name field with 'Albert' on #userName
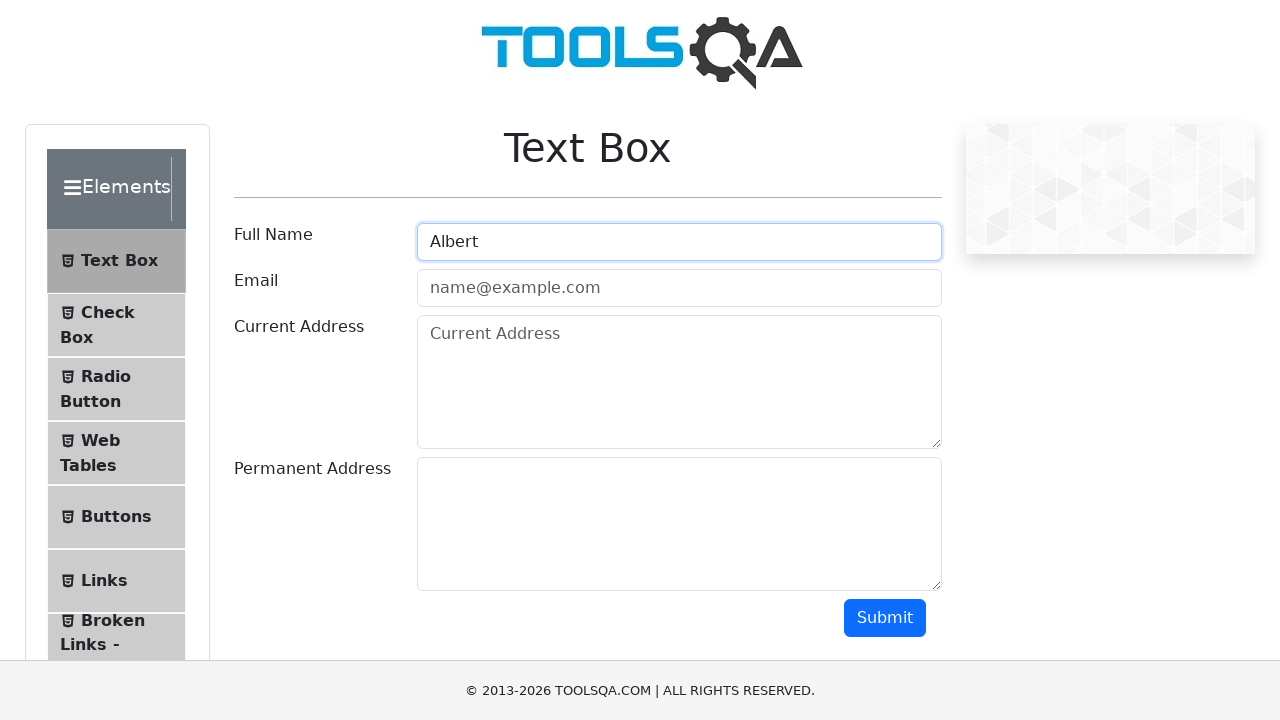

Filled email field with 'albert123@gmail.com' on #userEmail
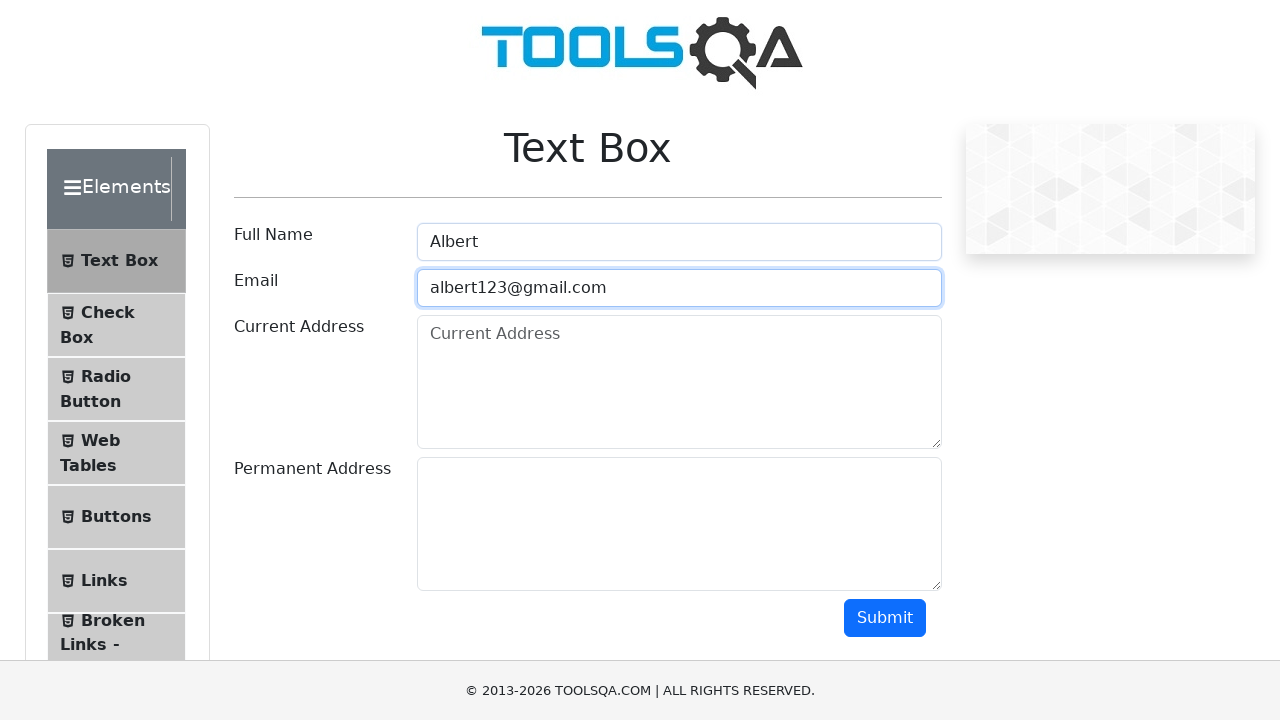

Filled current address field with 'Toronto,Ontario' on #currentAddress
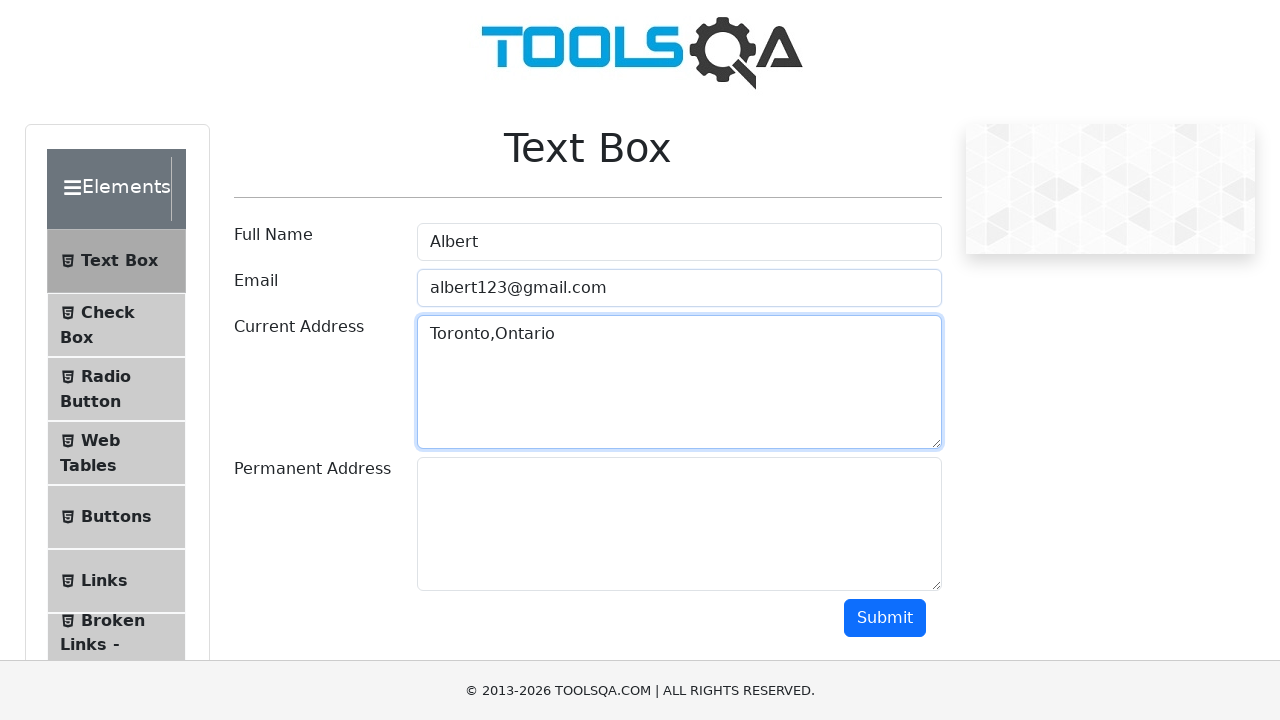

Filled permanent address field with 'Vancouver,British Colombia' on #permanentAddress
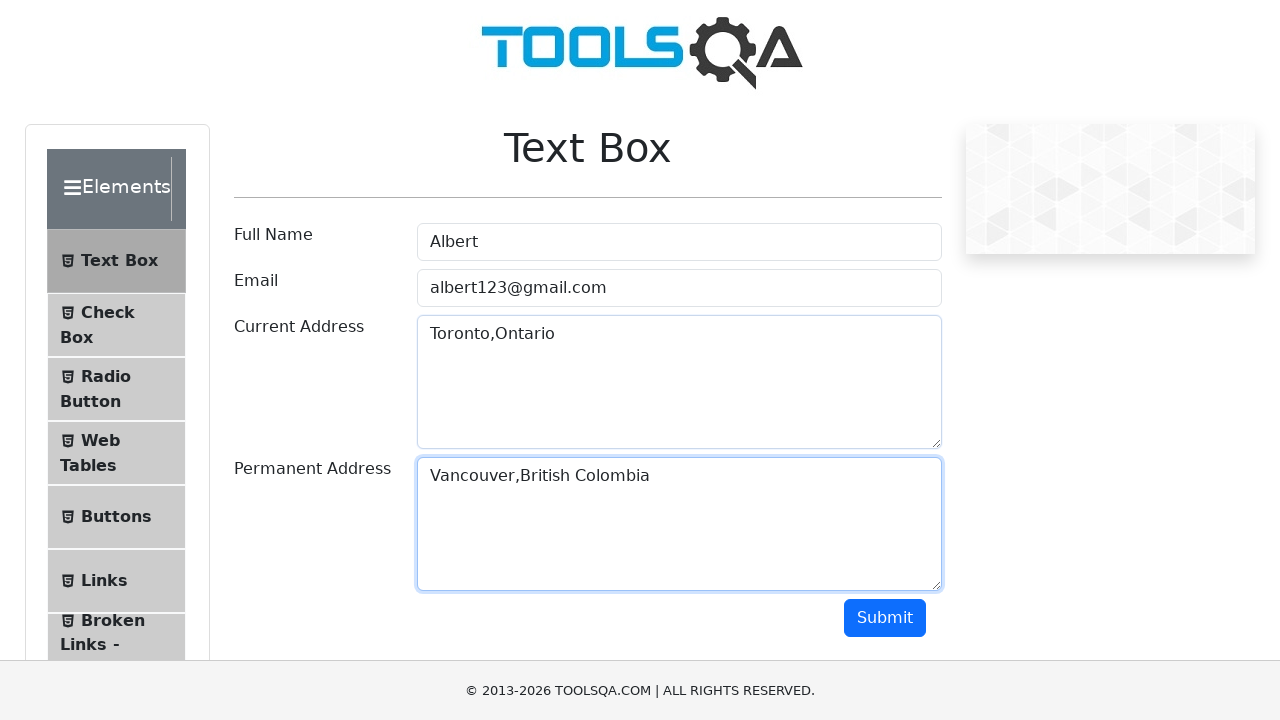

Clicked submit button to submit form at (885, 618) on #submit
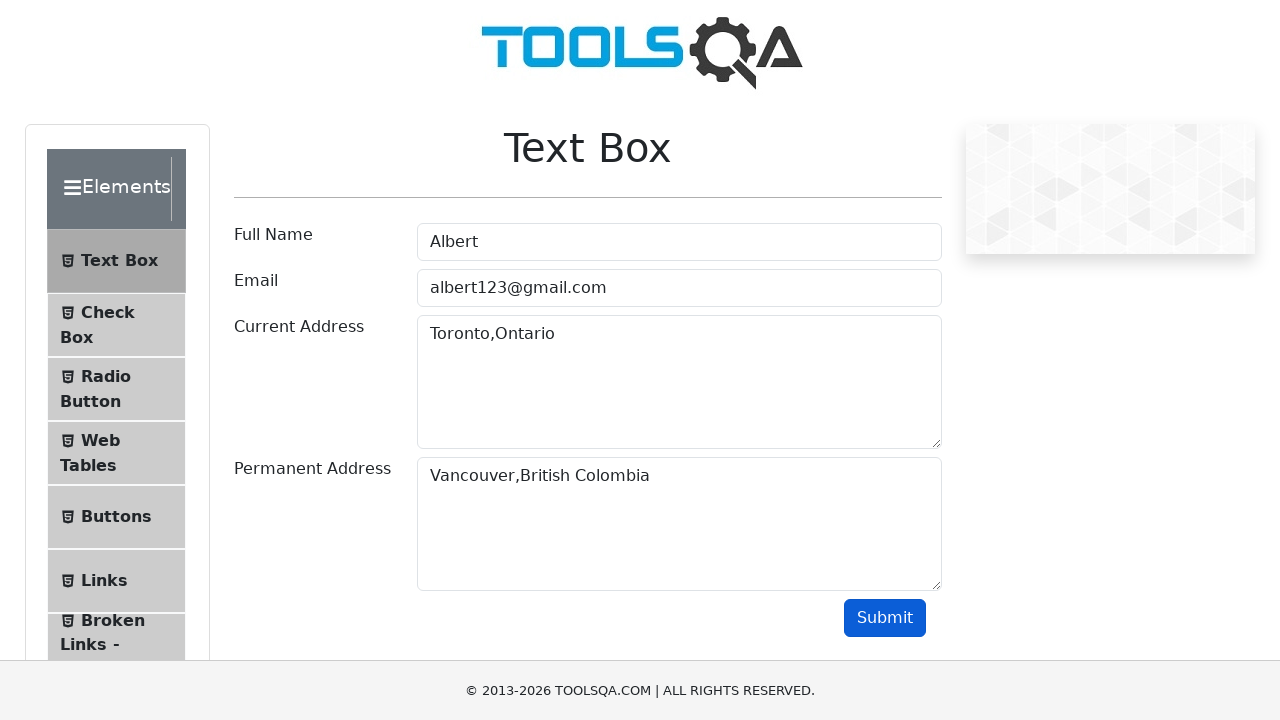

Form output appeared confirming successful submission
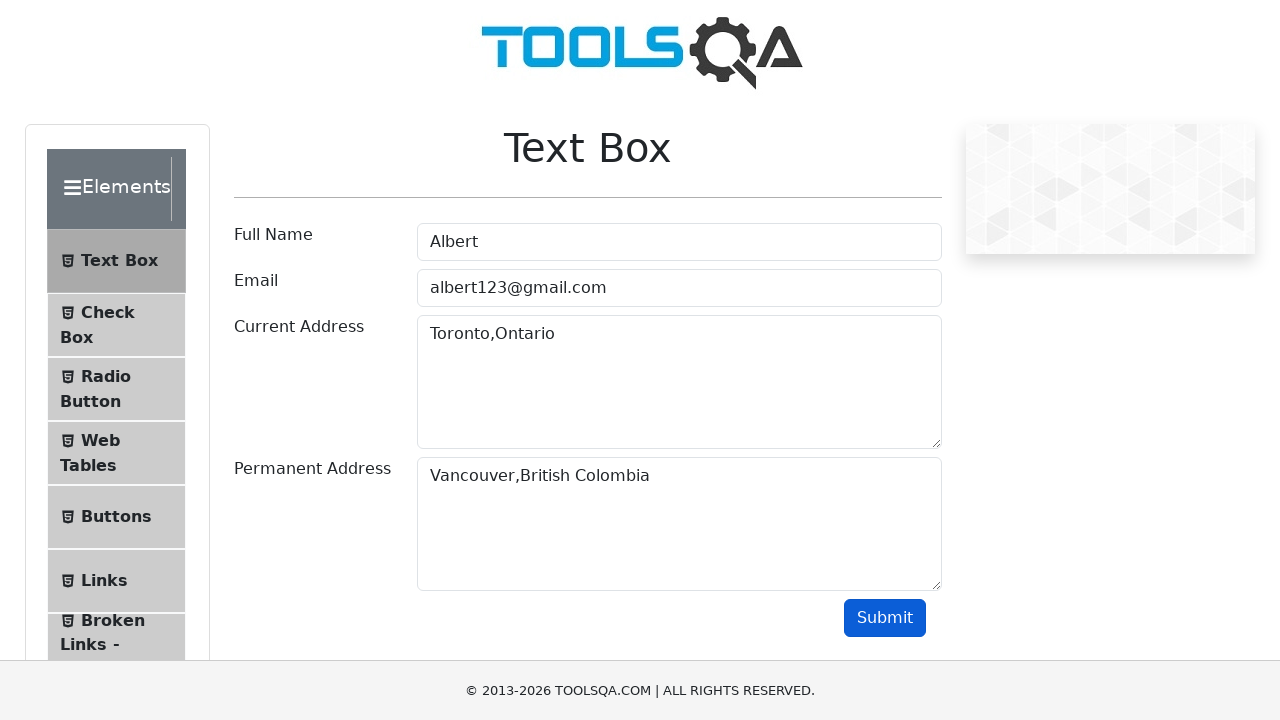

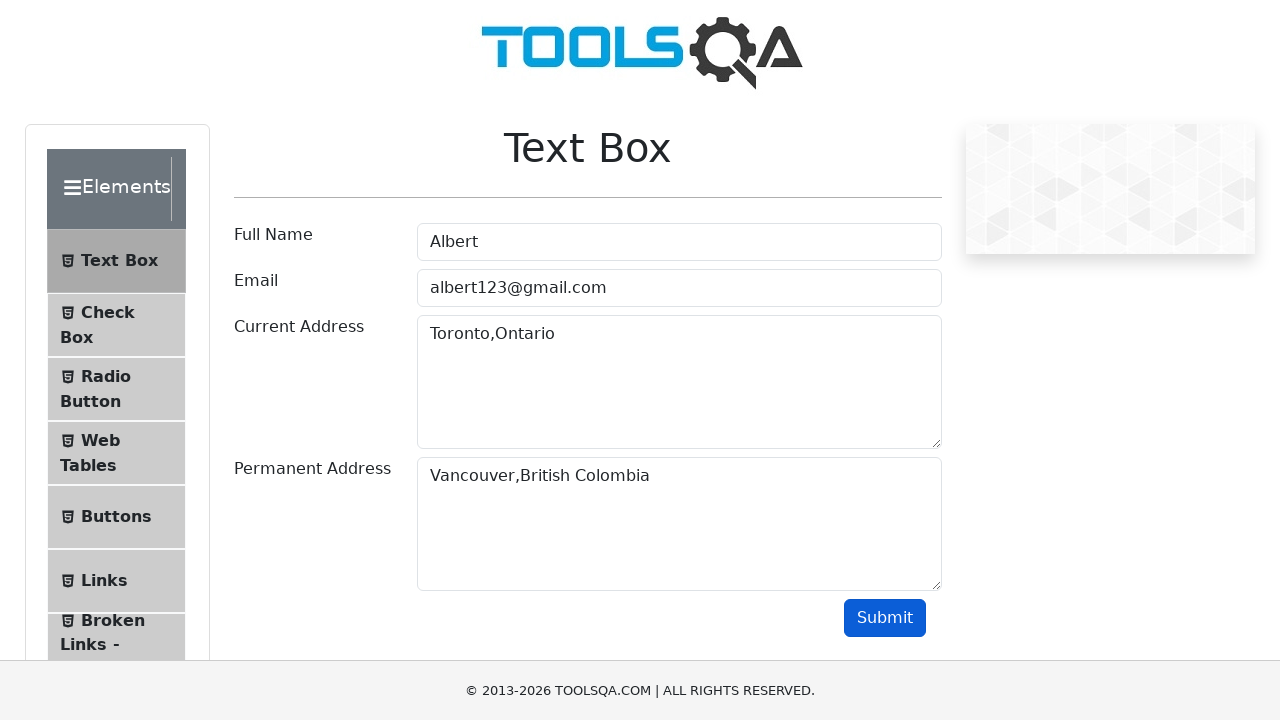